Tests a registration form by filling in name, second field, and email fields, then submitting the form and verifying the success message is displayed.

Starting URL: http://suninjuly.github.io/registration2.html

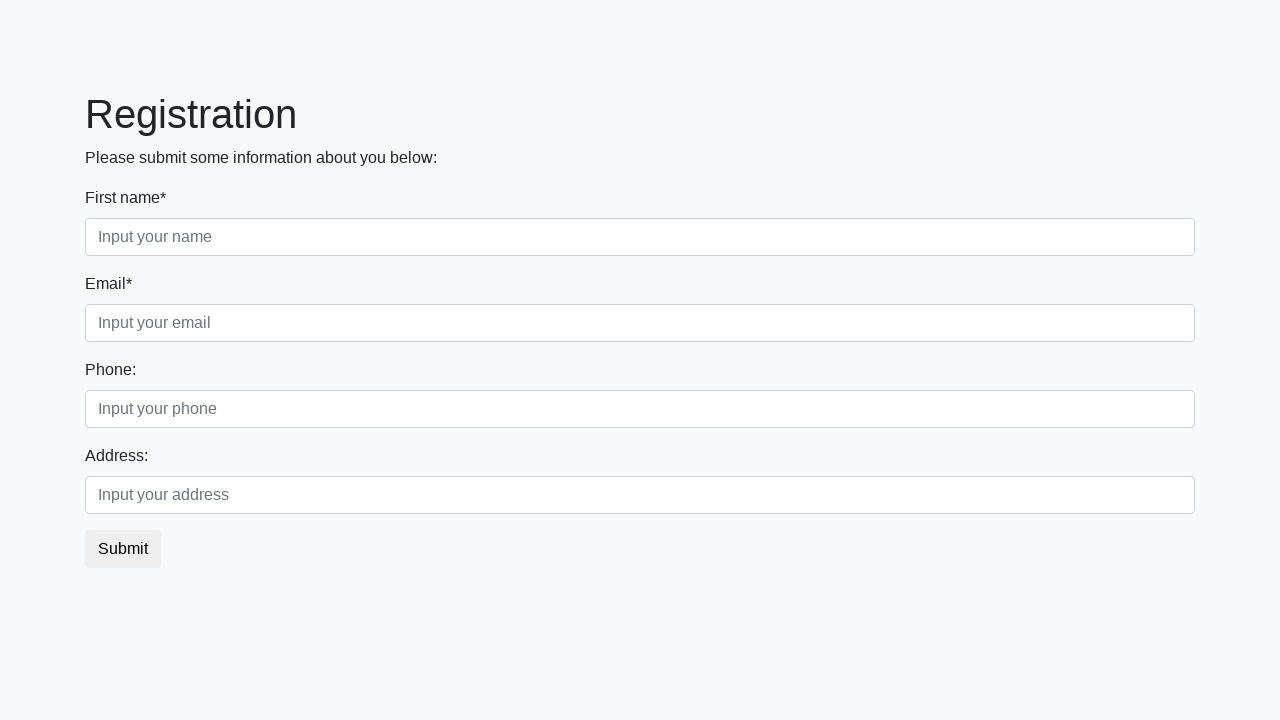

Filled first name field with 'Jaikhun' on .form-control.first
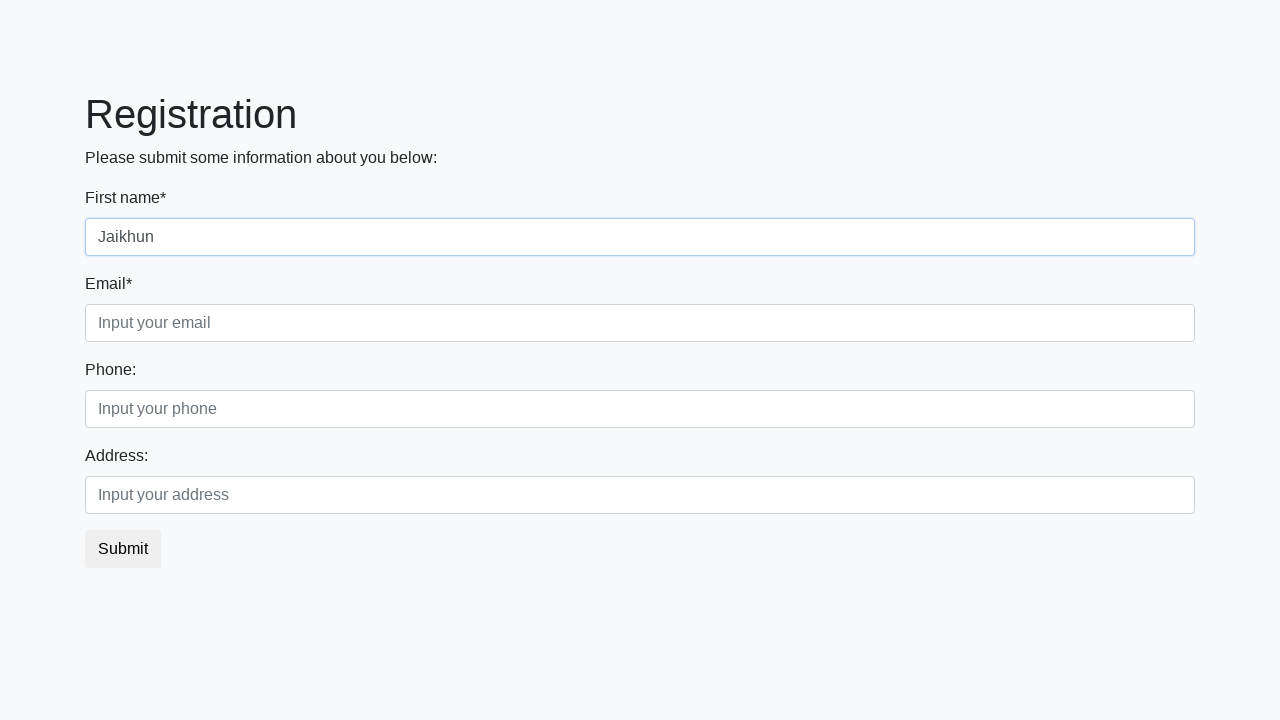

Filled second field with 'Jaikhun' on .form-group.second_class input
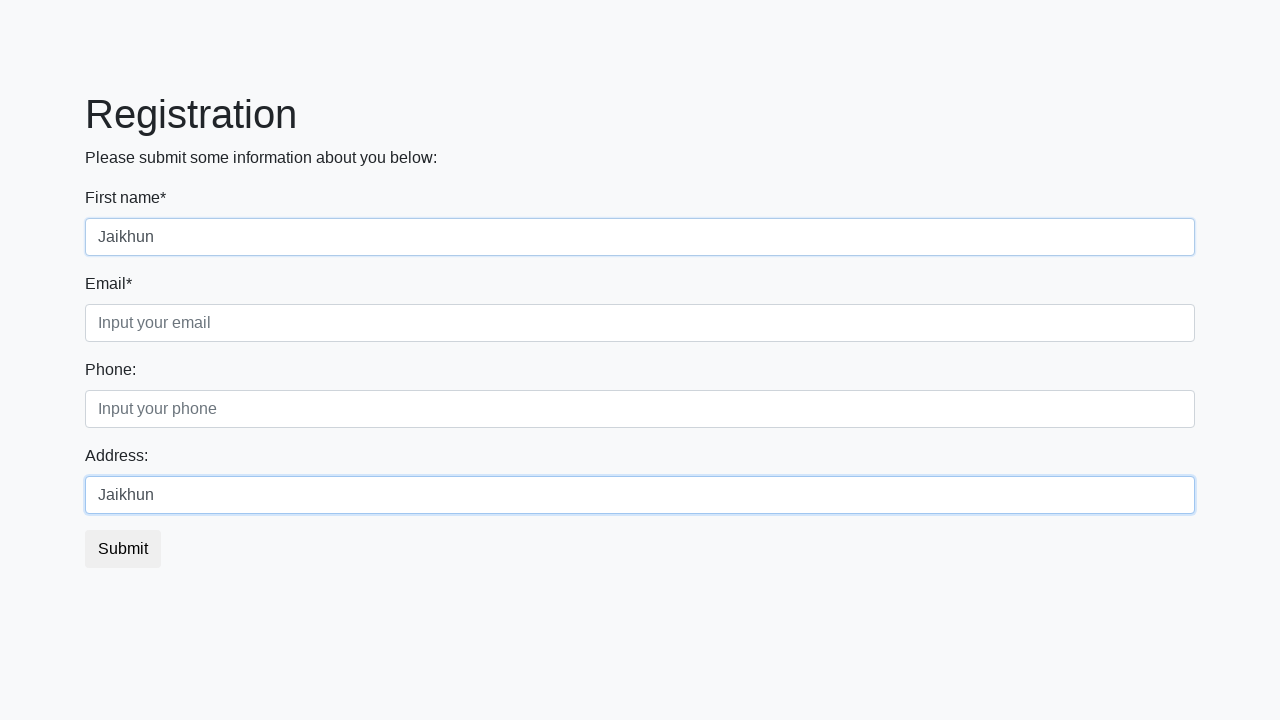

Filled email field with 'Jaikhun@mail.ru' on .form-group.third_class input
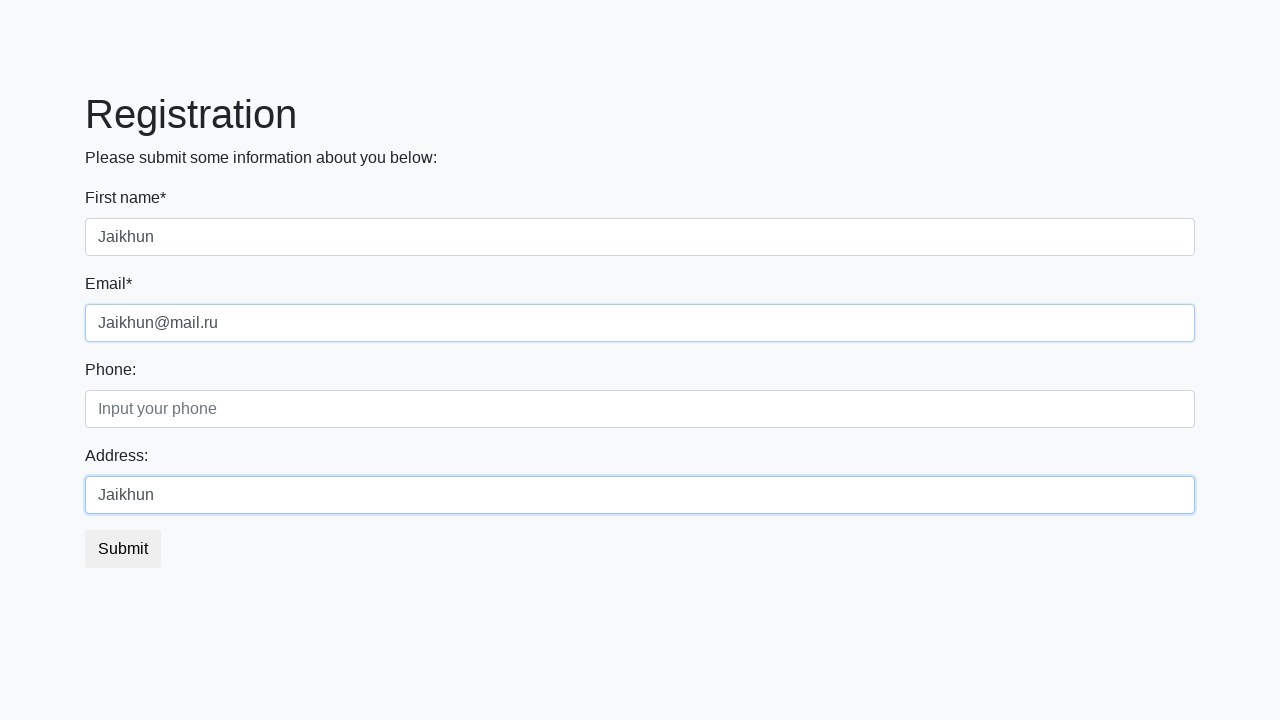

Clicked submit button to register at (123, 549) on button.btn
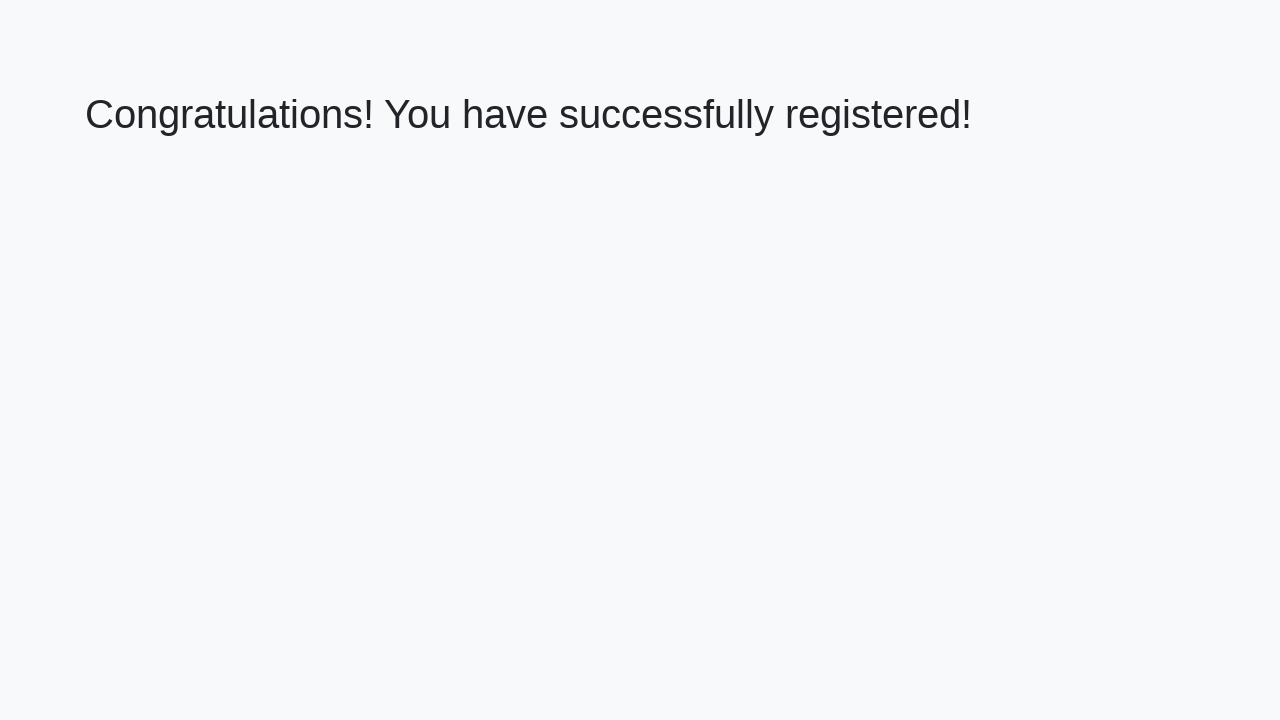

Success message header loaded
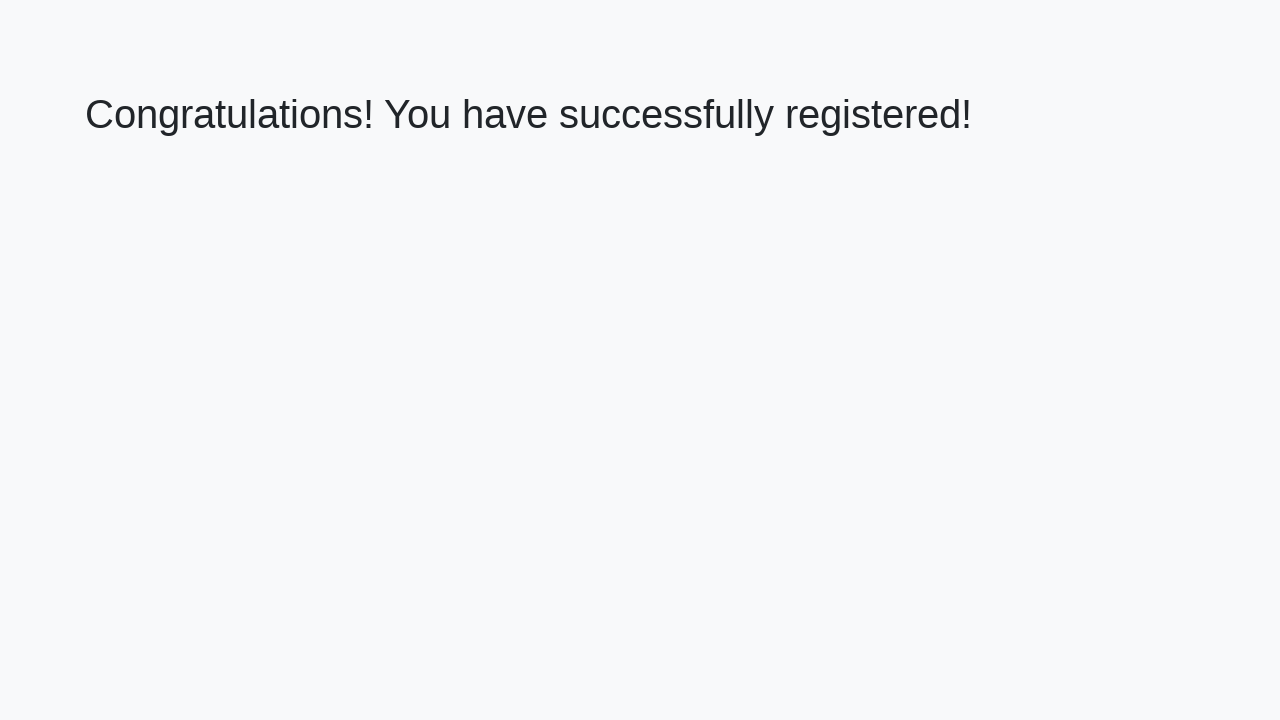

Retrieved success message text
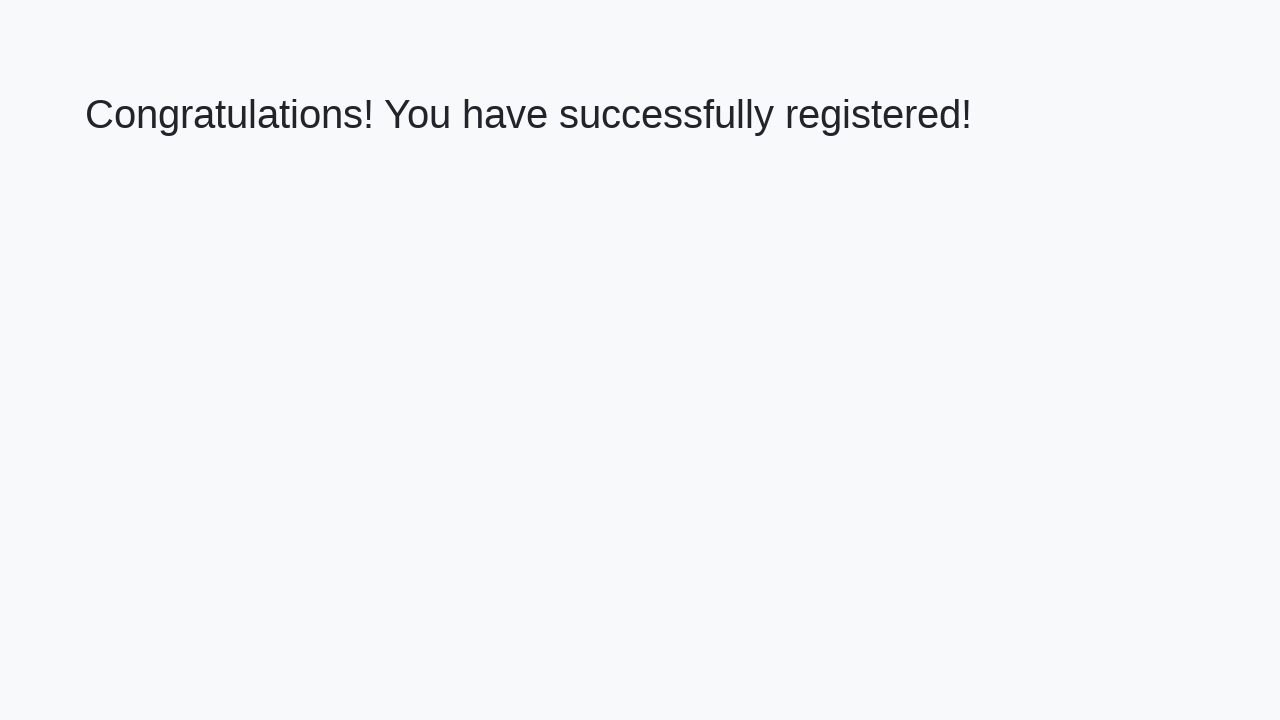

Verified success message: 'Congratulations! You have successfully registered!'
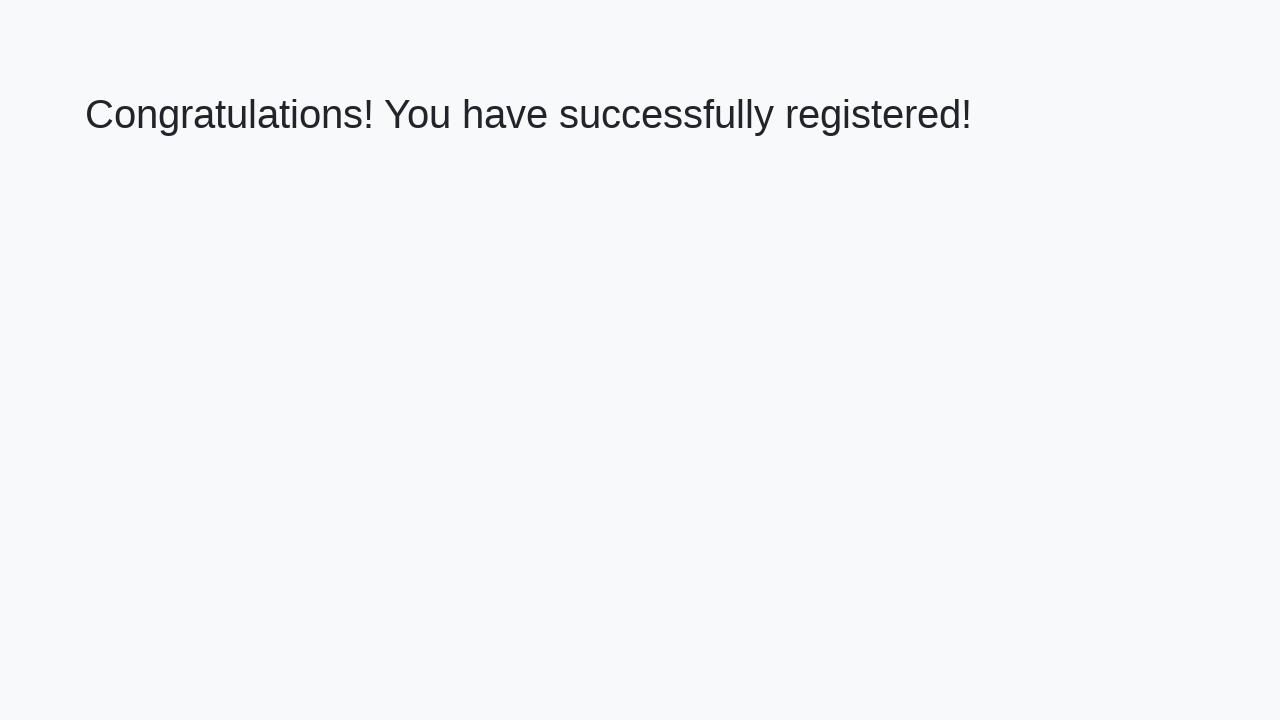

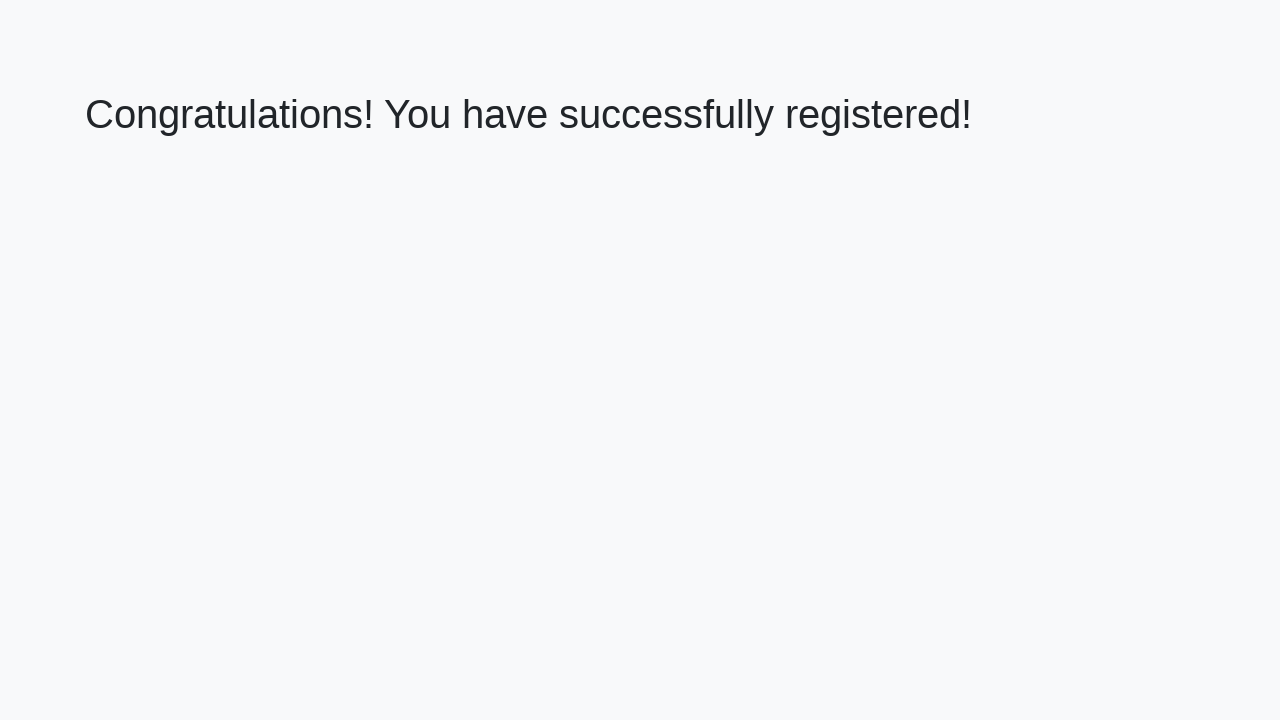